Navigates to the Twin Cities Code Camp website homepage and clicks on a navigation link

Starting URL: http://www.twincitiescodecamp.com

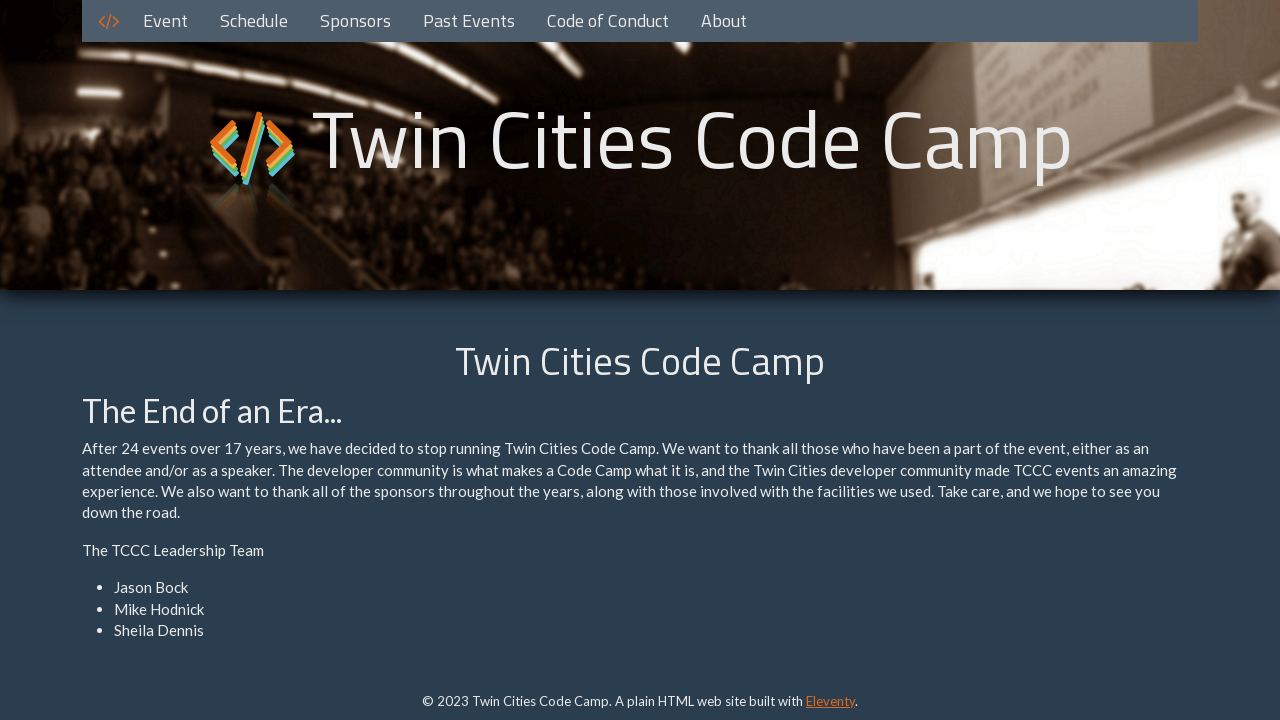

Navigated to Twin Cities Code Camp website homepage
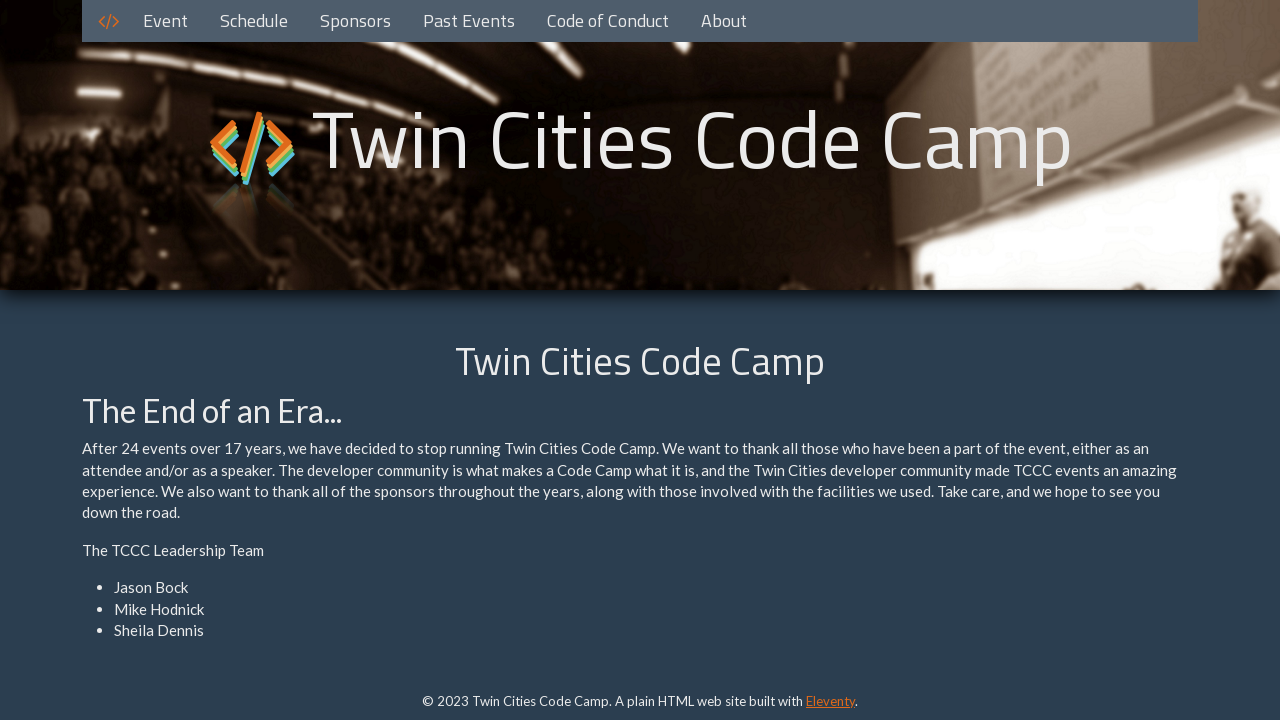

Clicked on About navigation link at (724, 21) on a:has-text('About')
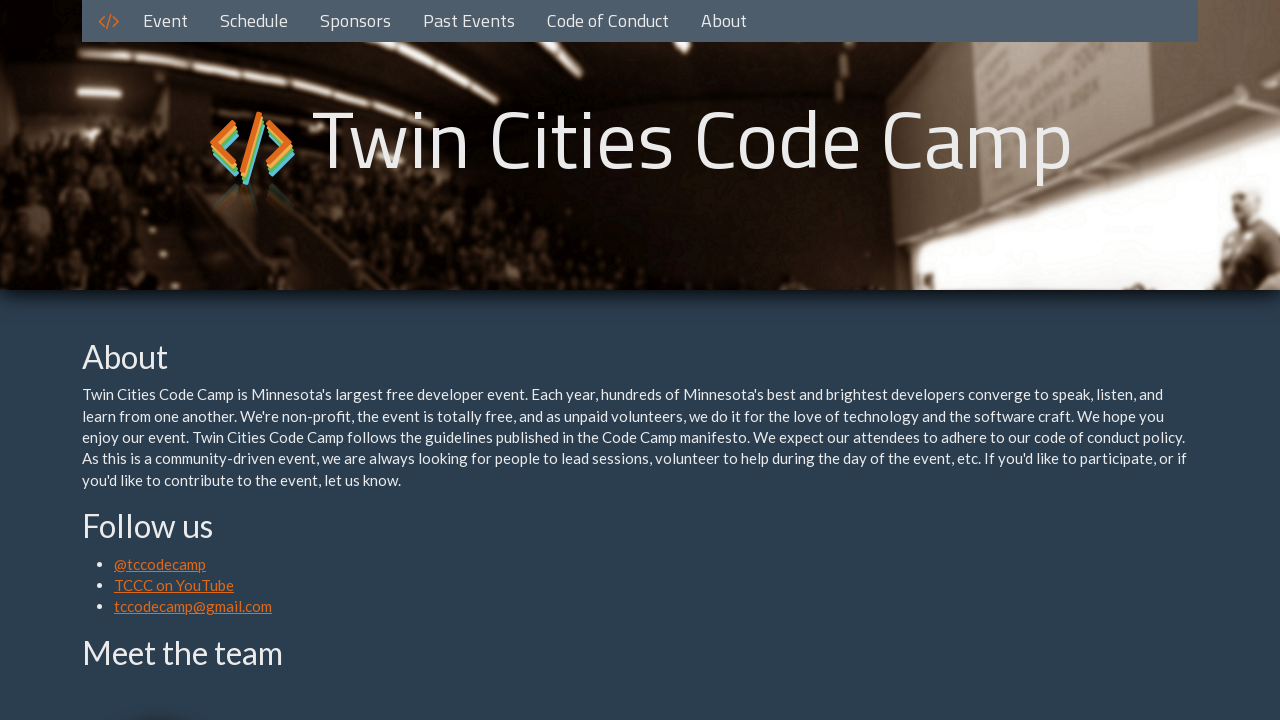

Page navigation completed and network idle
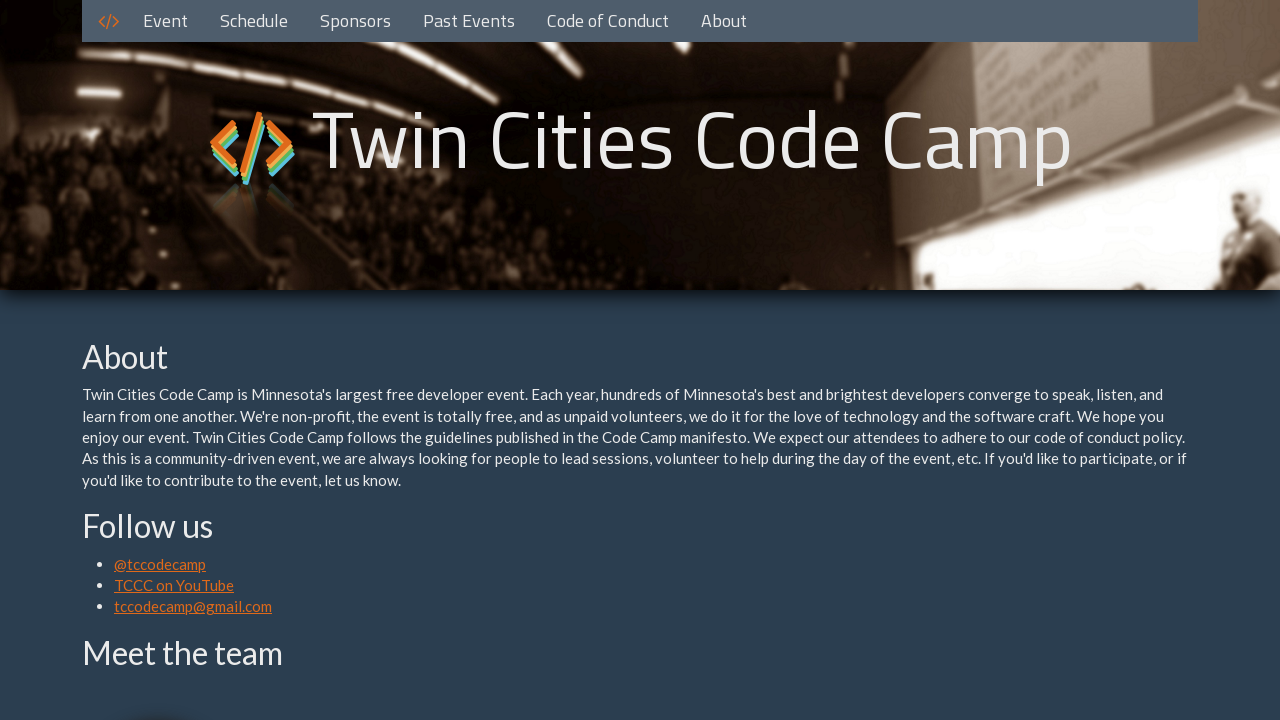

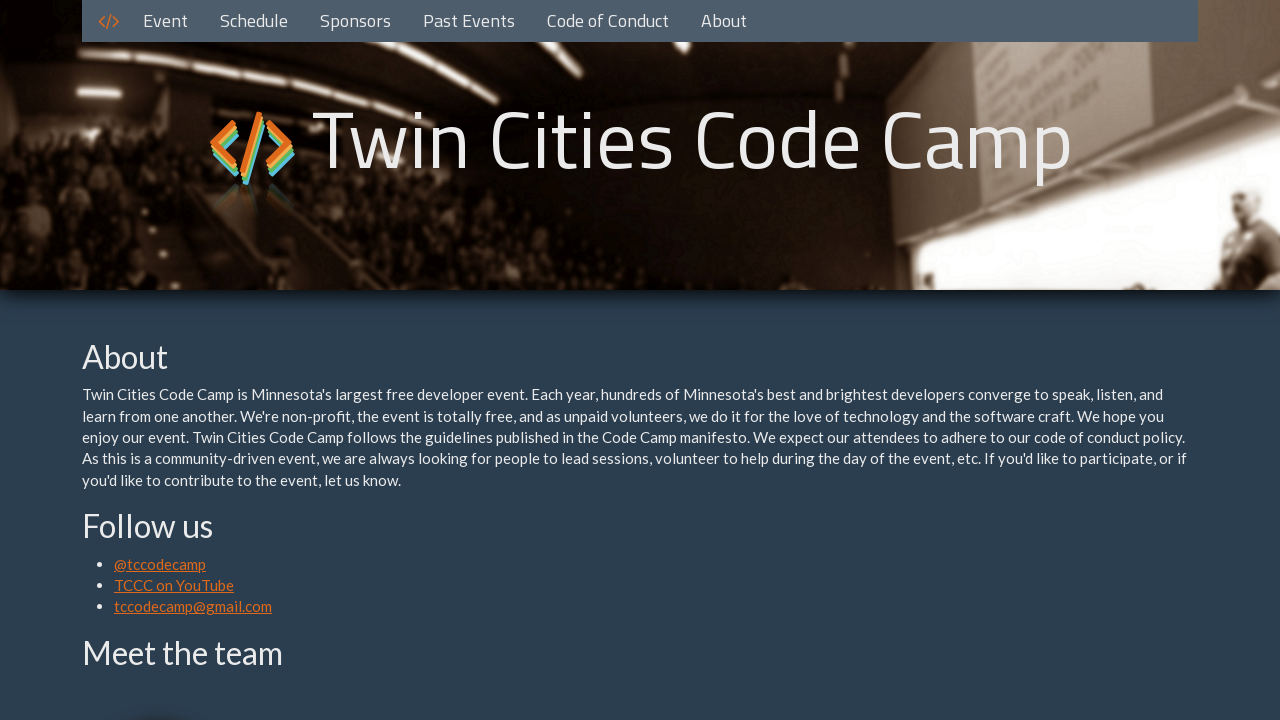